Tests radio button elements on a demo page by locating all browser radio buttons, verifying they are present, and checking their enabled/selected states

Starting URL: https://selenium08.blogspot.com/2019/07/check-box-and-radio-buttons.html

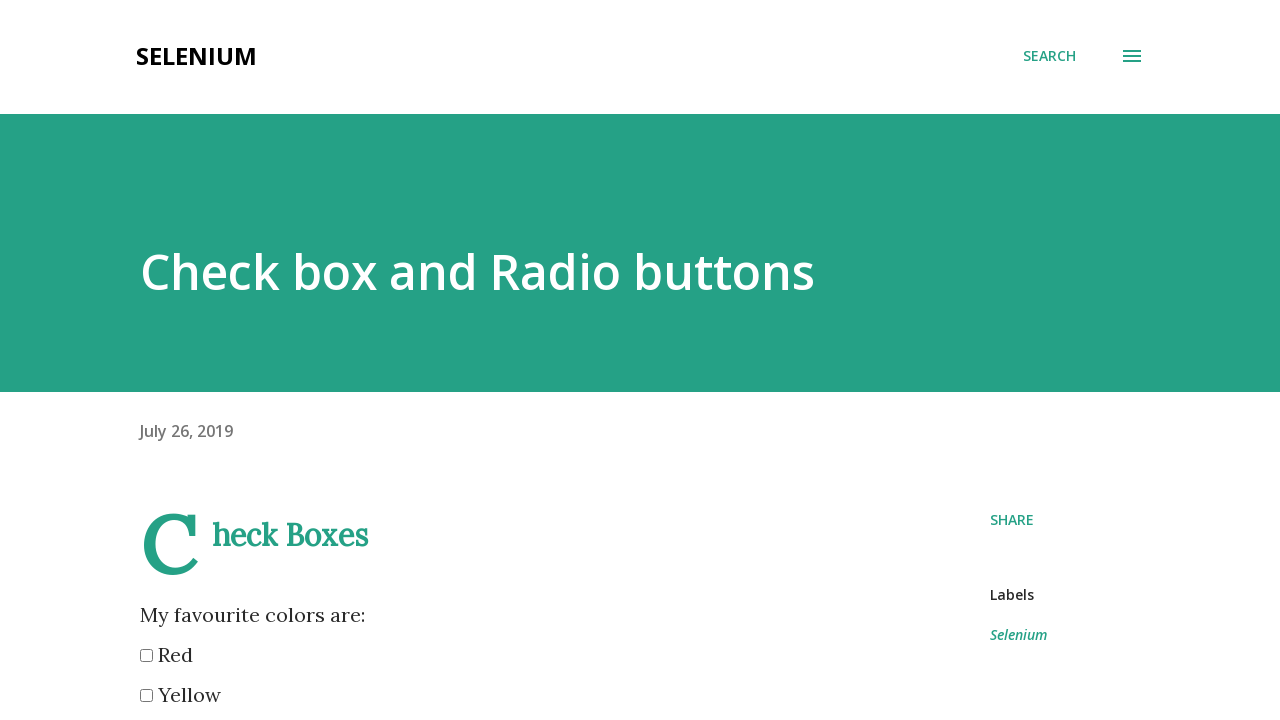

Waited for browser radio button selector to be present
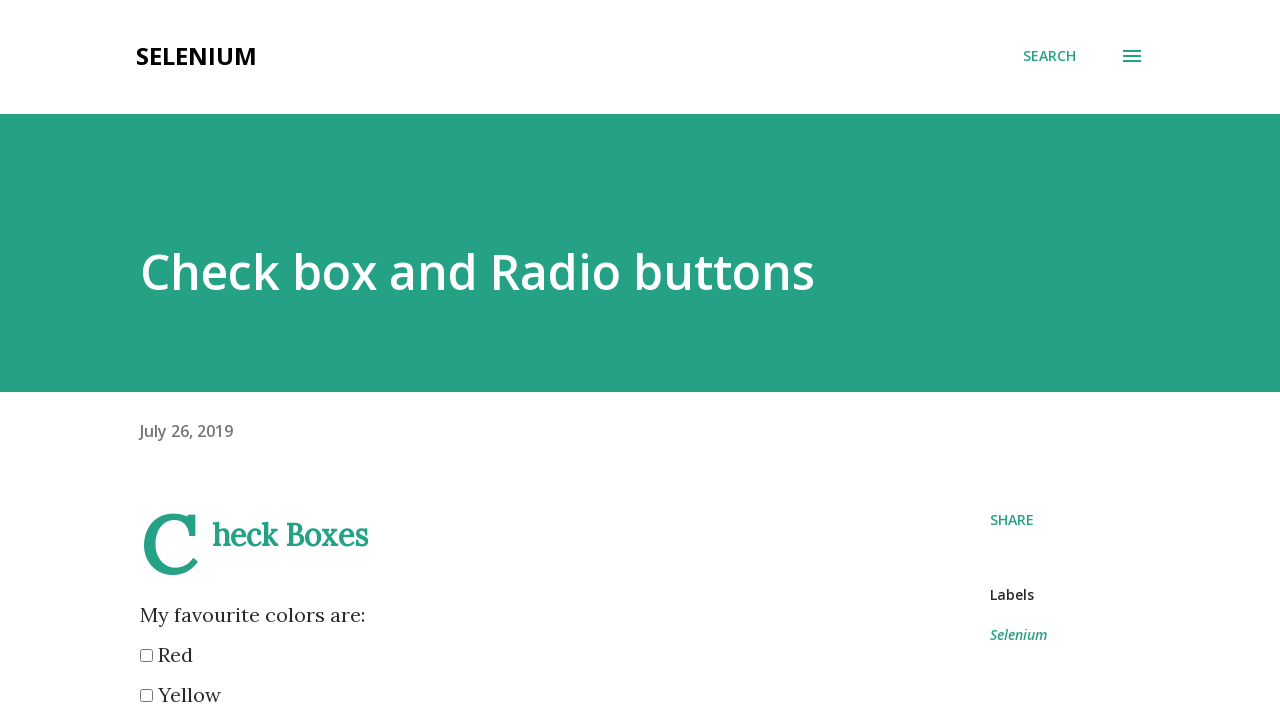

Located all browser radio button elements
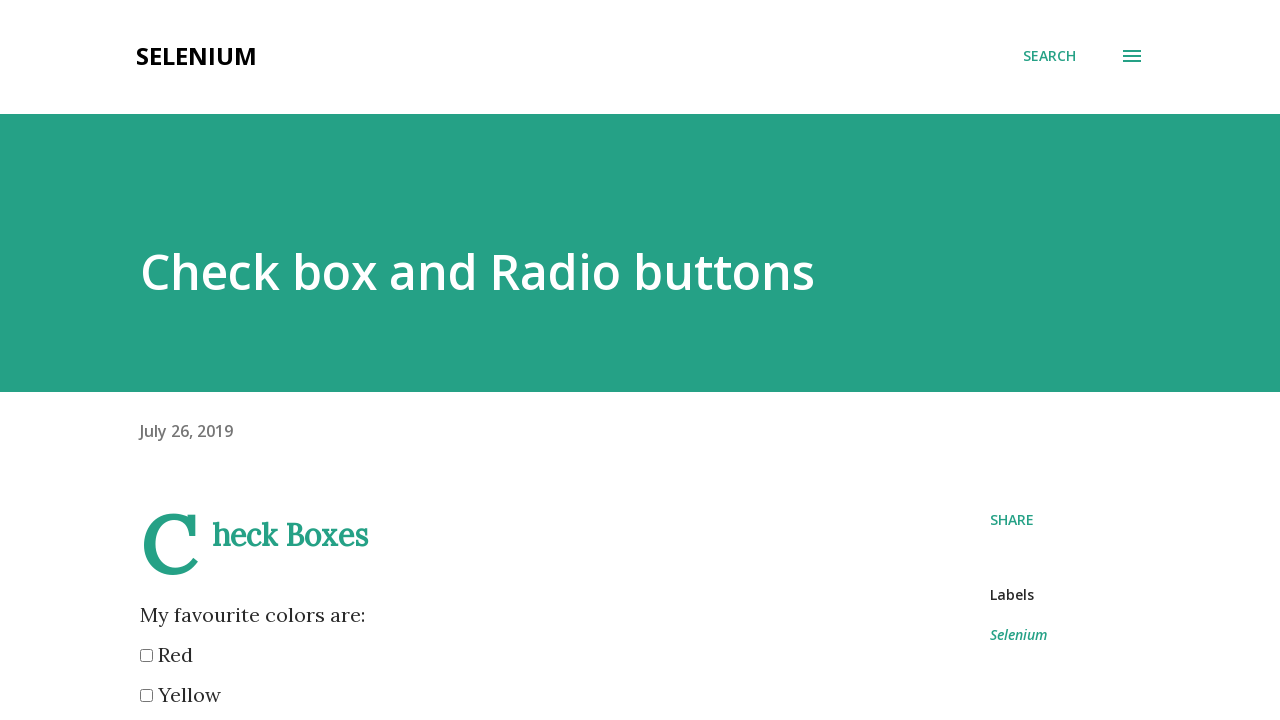

Counted 3 browser radio buttons
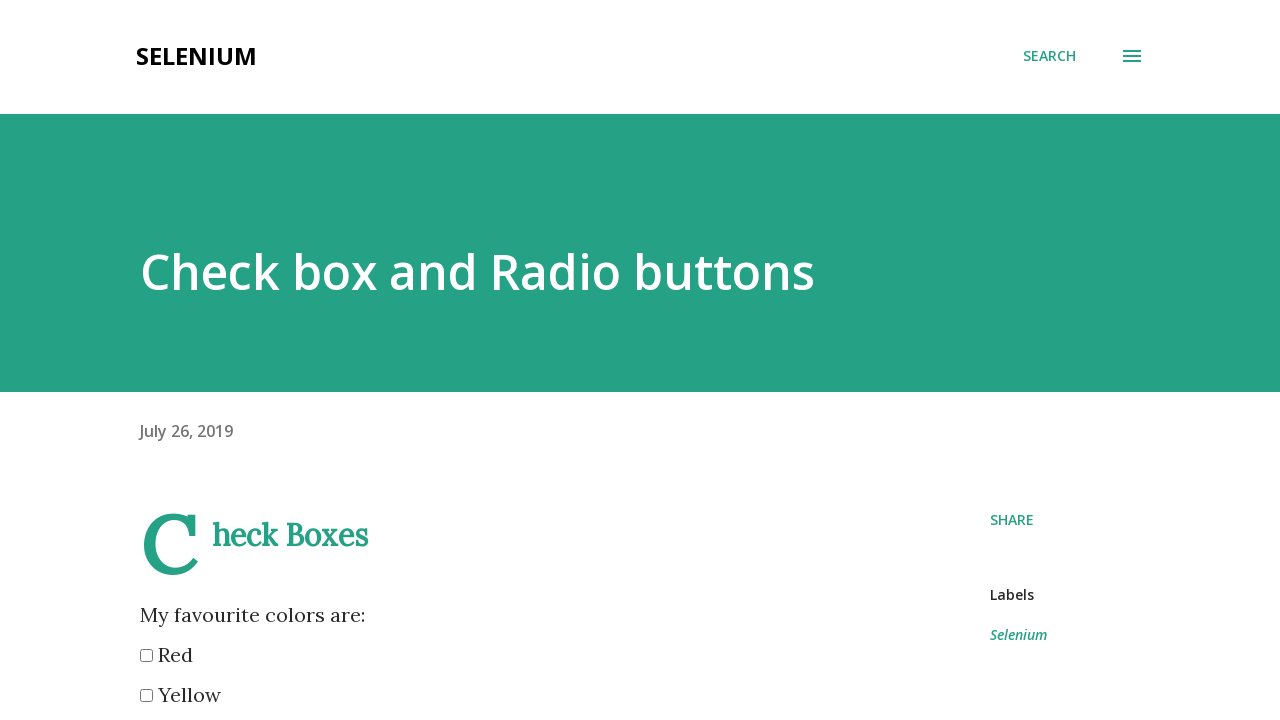

Verified that browser radio buttons are present
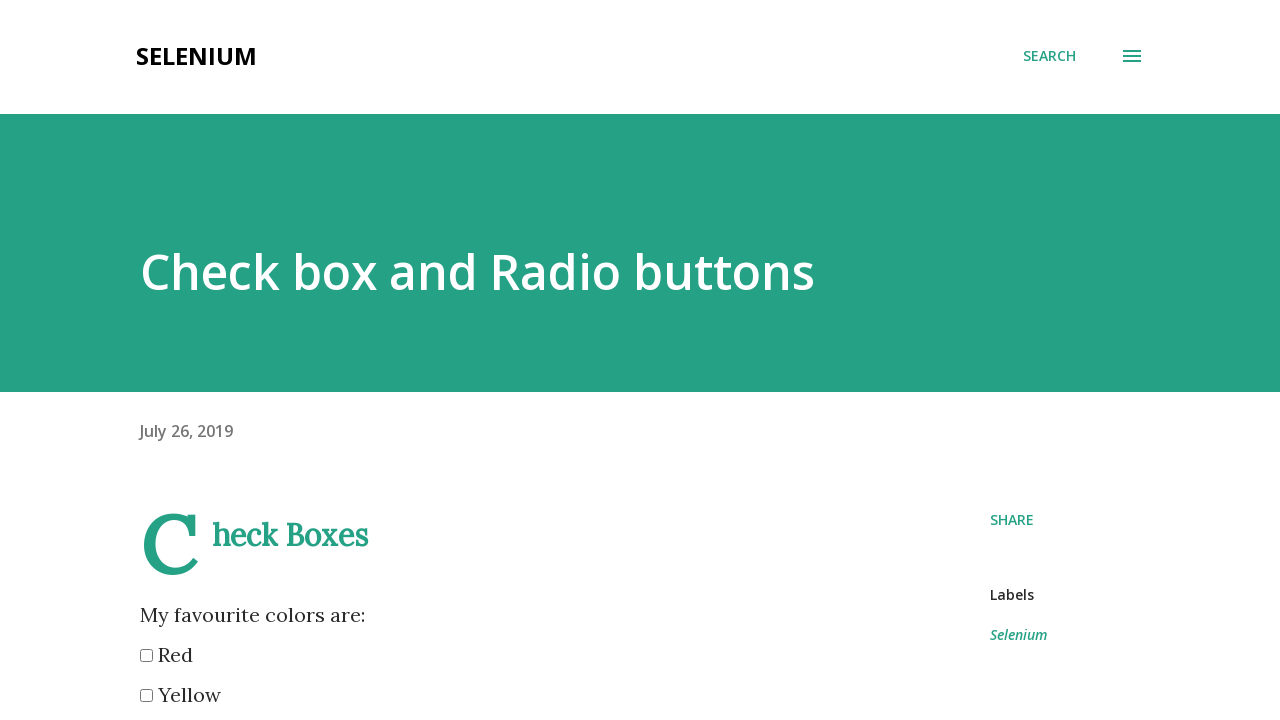

Clicked on enabled and unchecked browser radio button at index 1 at (146, 360) on xpath=//input[@name='browser'] >> nth=1
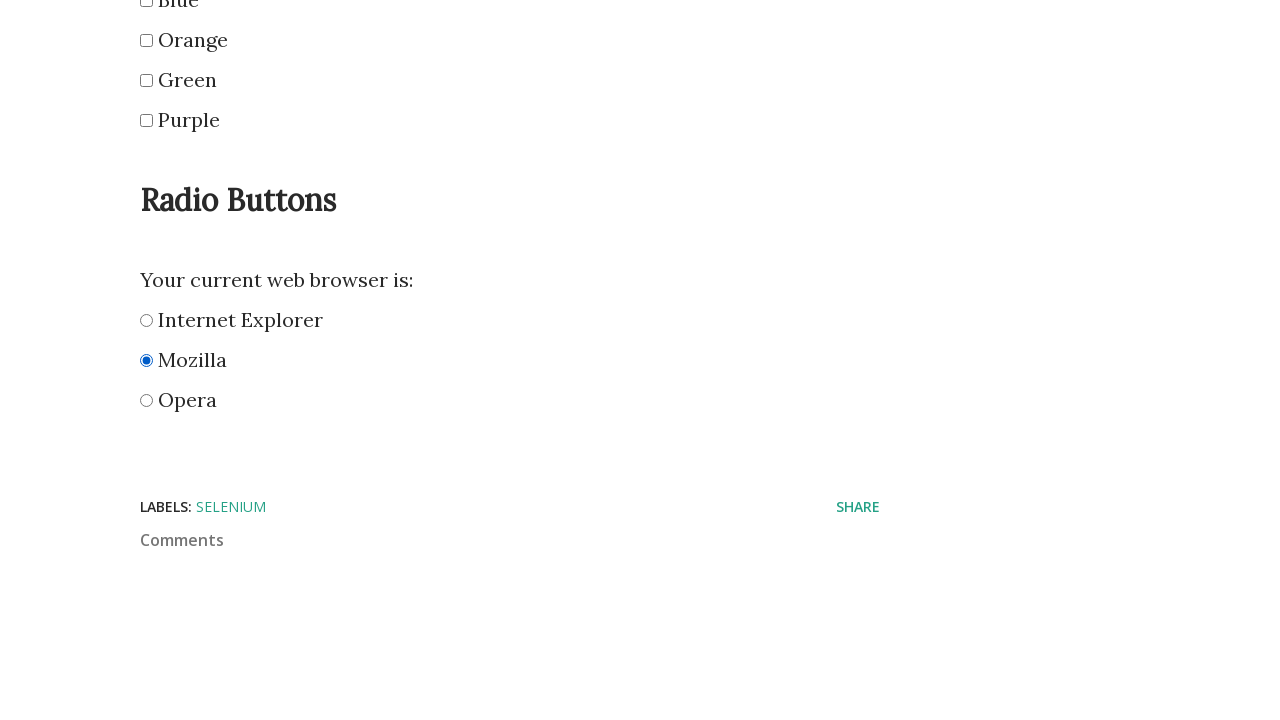

Waited 500ms for radio button selection to complete
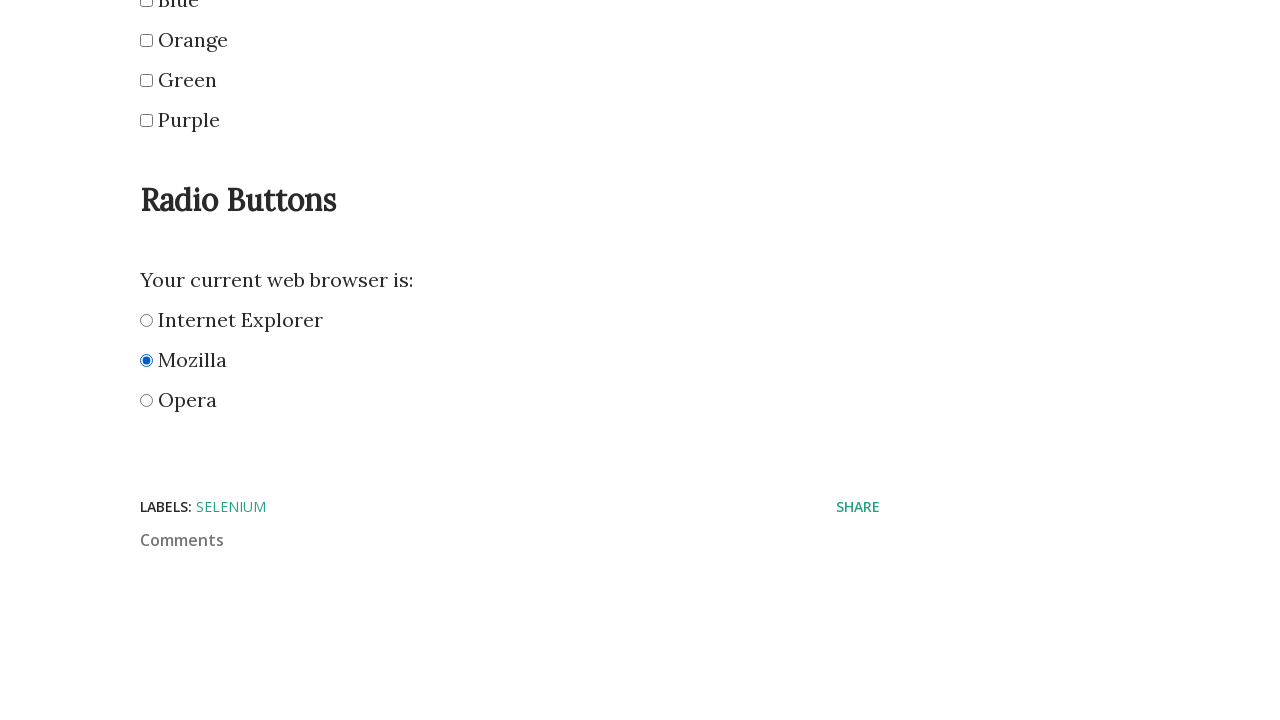

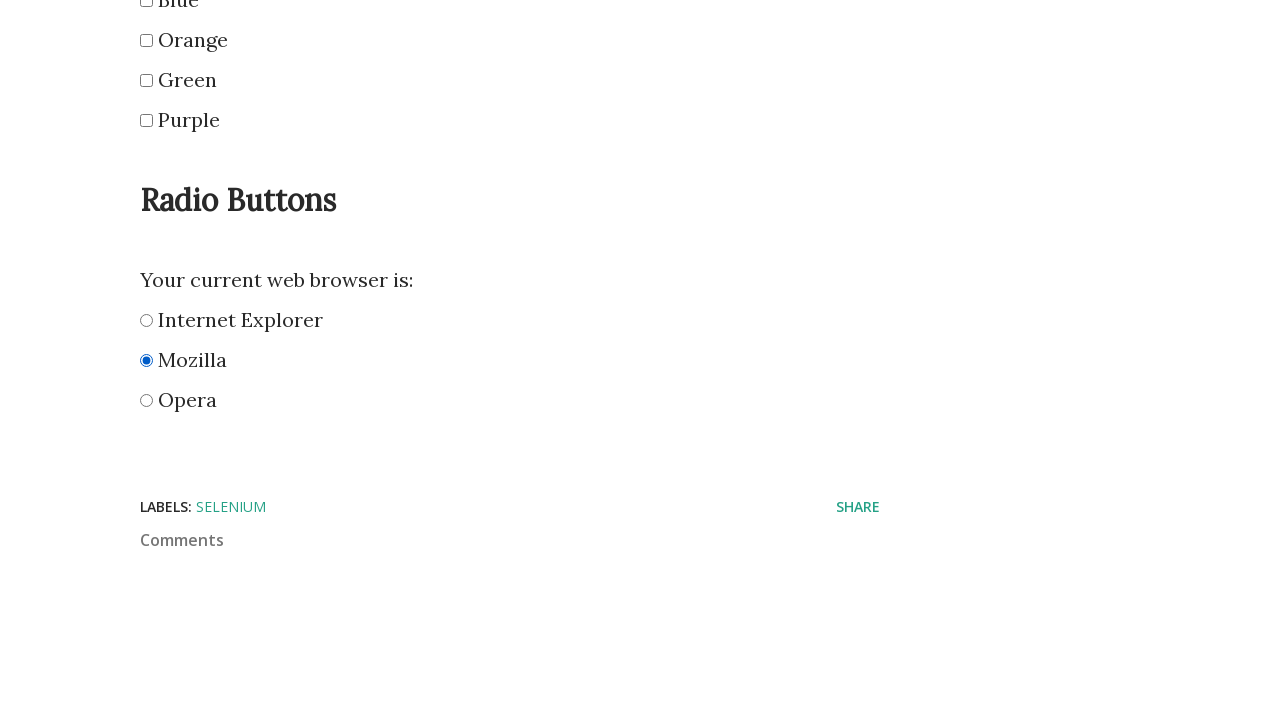